Navigates to Semantic UI dropdown examples page and interacts with a multi-select dropdown to access and verify its options

Starting URL: https://semantic-ui.com/modules/dropdown.html

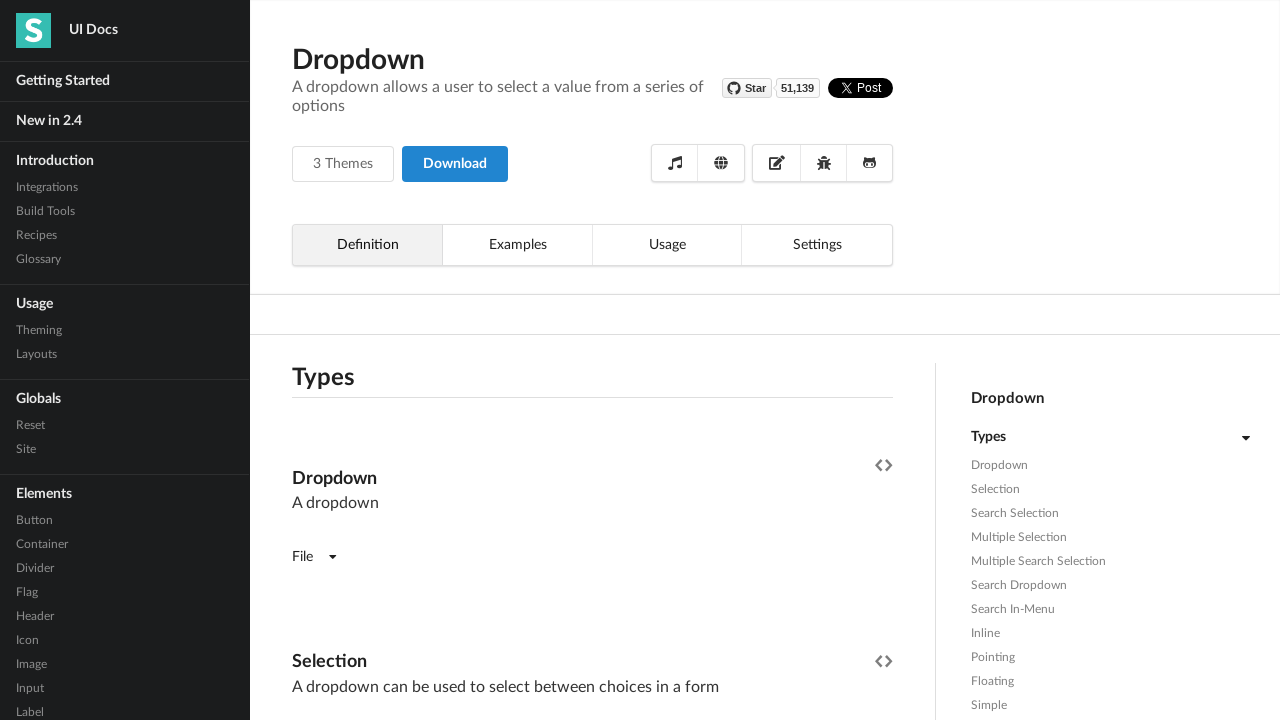

Waited for page to fully load (networkidle state)
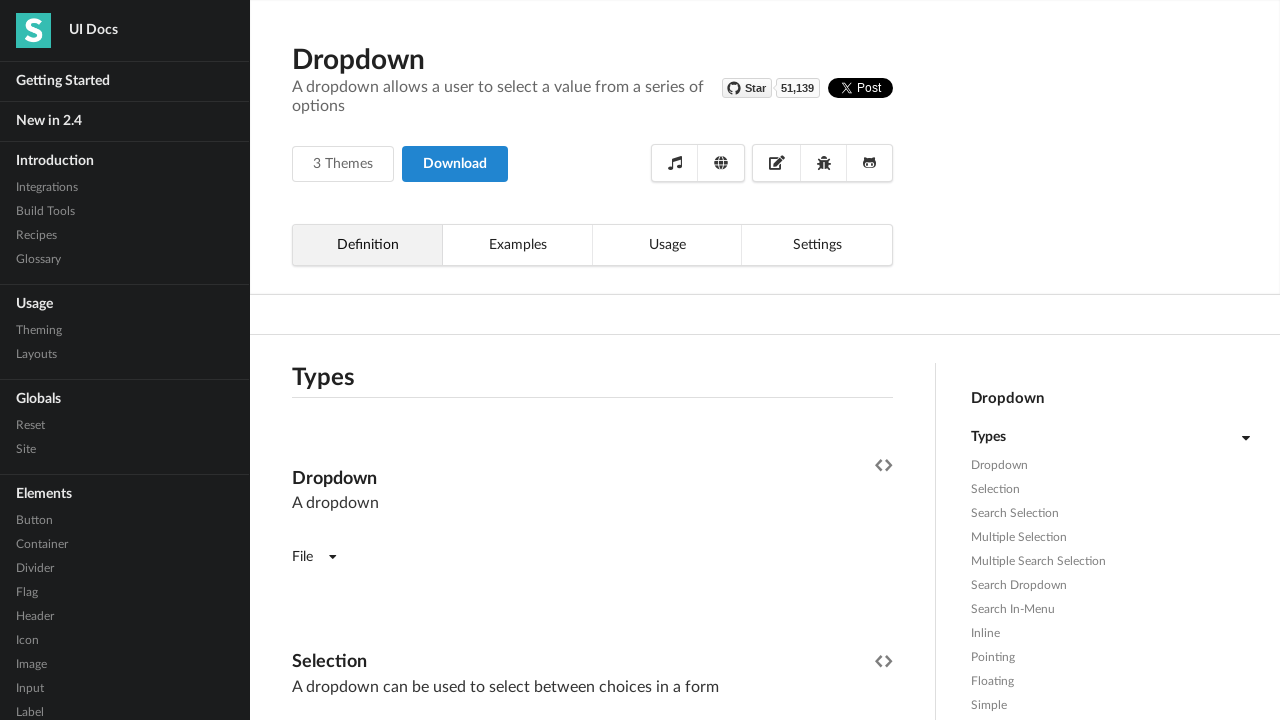

Navigated to Semantic UI dropdown examples page
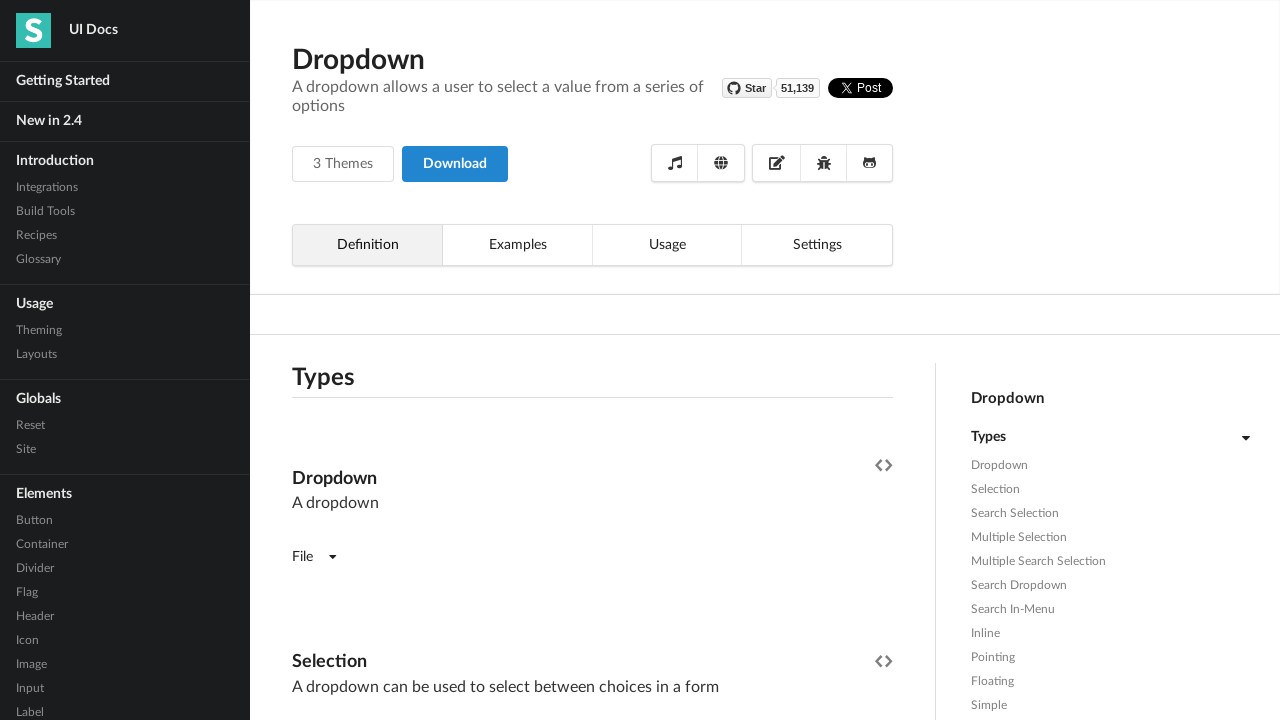

Located all items in the first multi-select dropdown
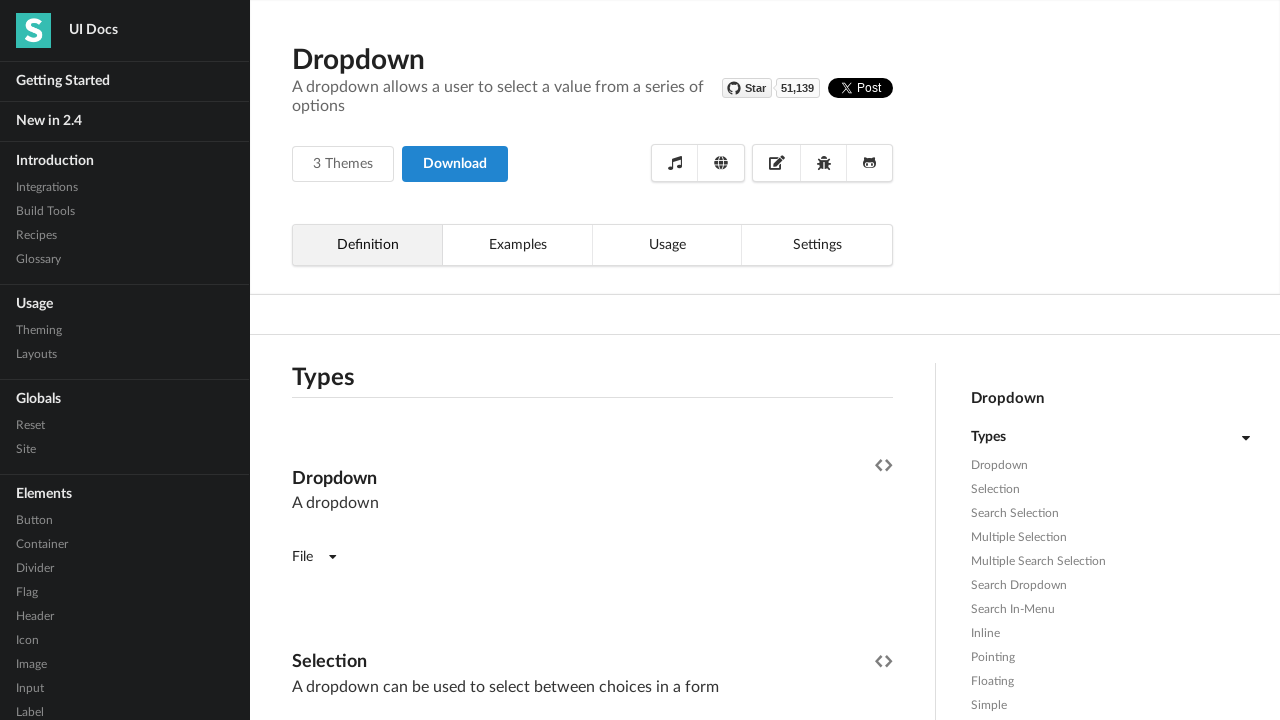

Retrieved text content from dropdown option 1: 'Angular'
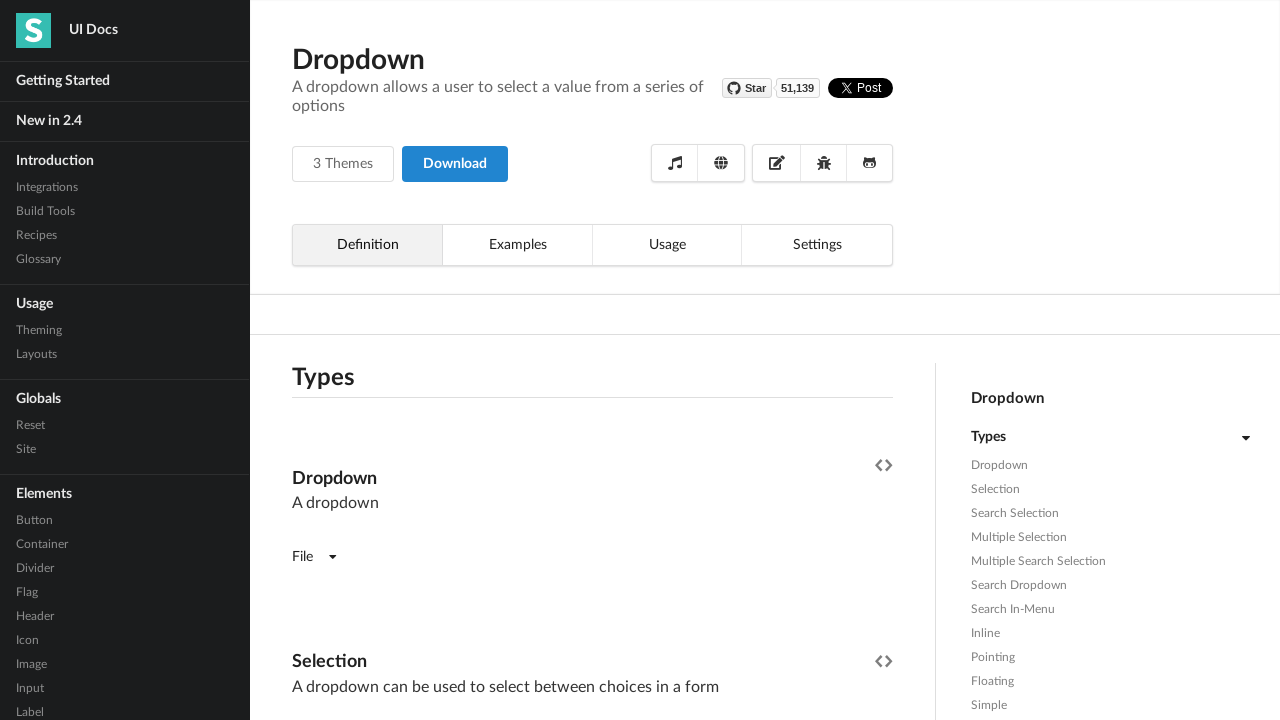

Retrieved text content from dropdown option 2: 'CSS'
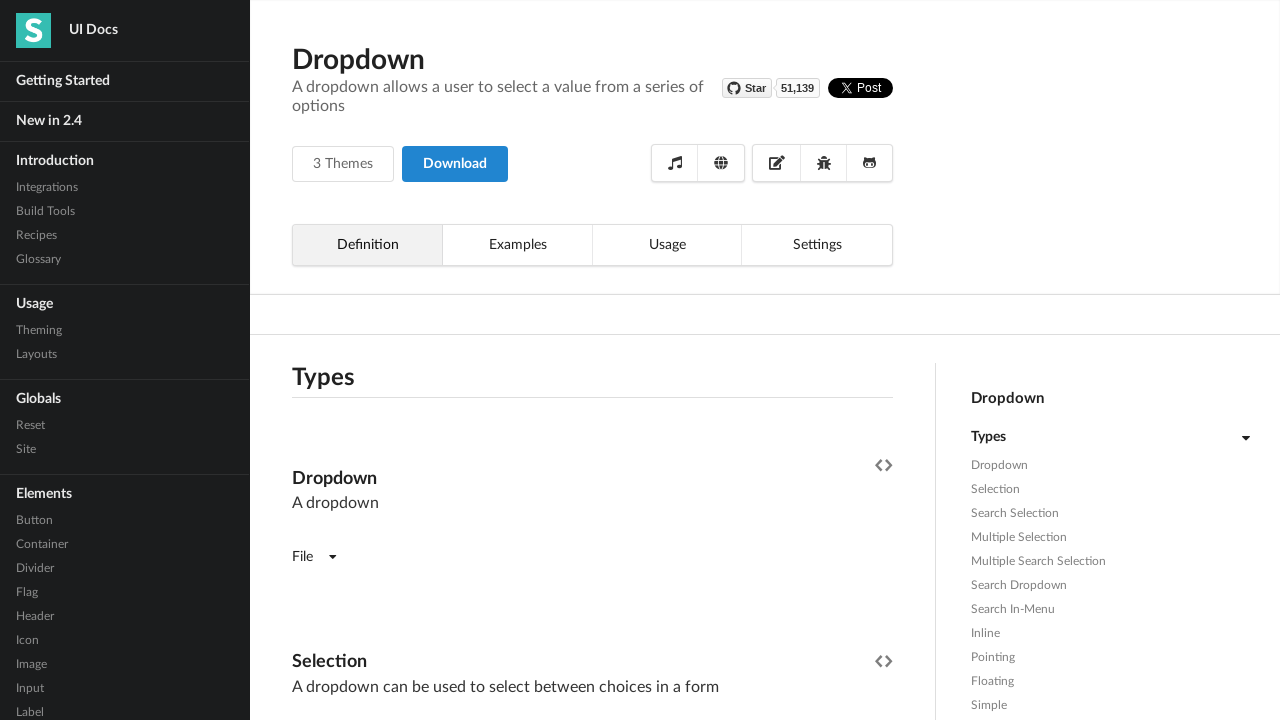

Retrieved text content from dropdown option 3: 'Graphic Design'
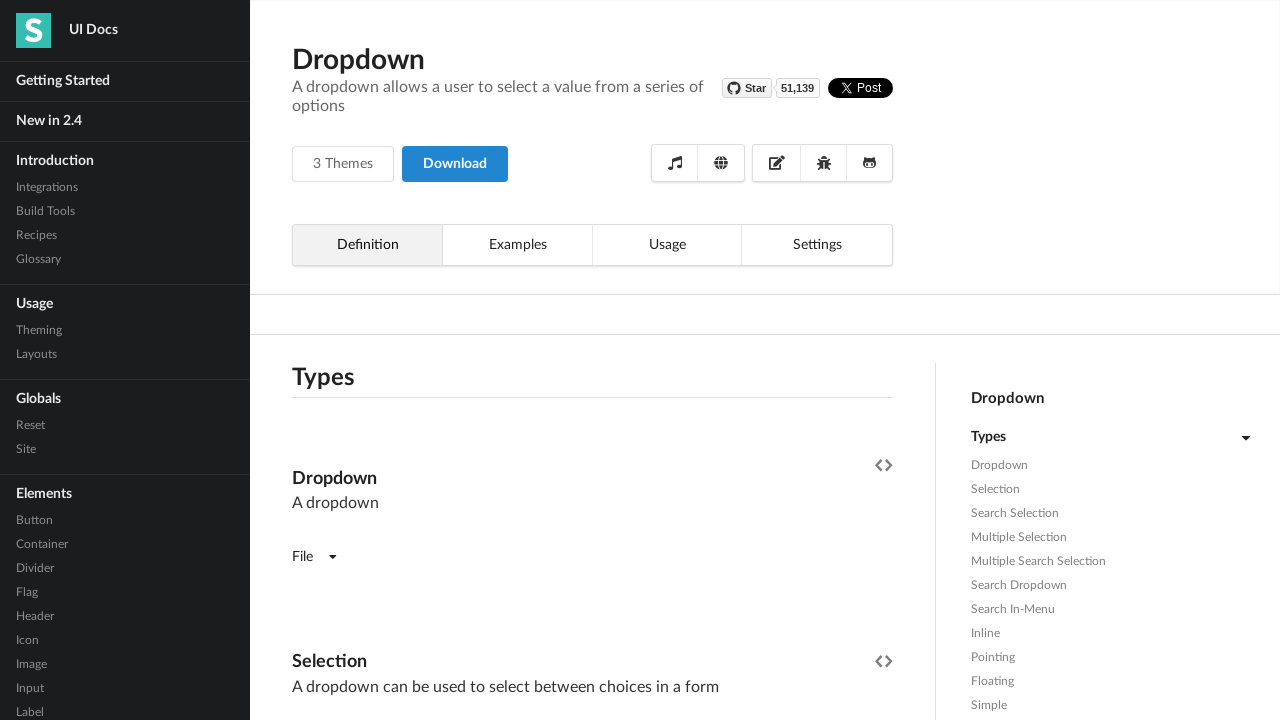

Retrieved text content from dropdown option 4: 'Ember'
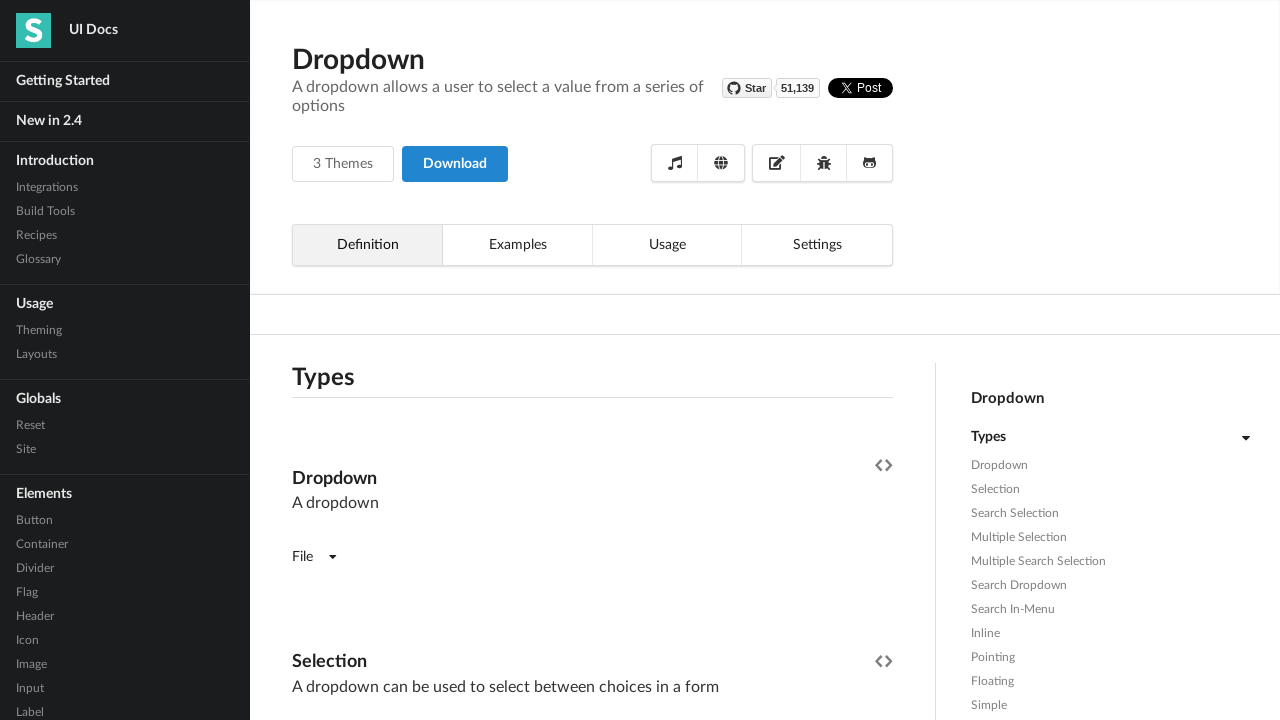

Retrieved text content from dropdown option 5: 'HTML'
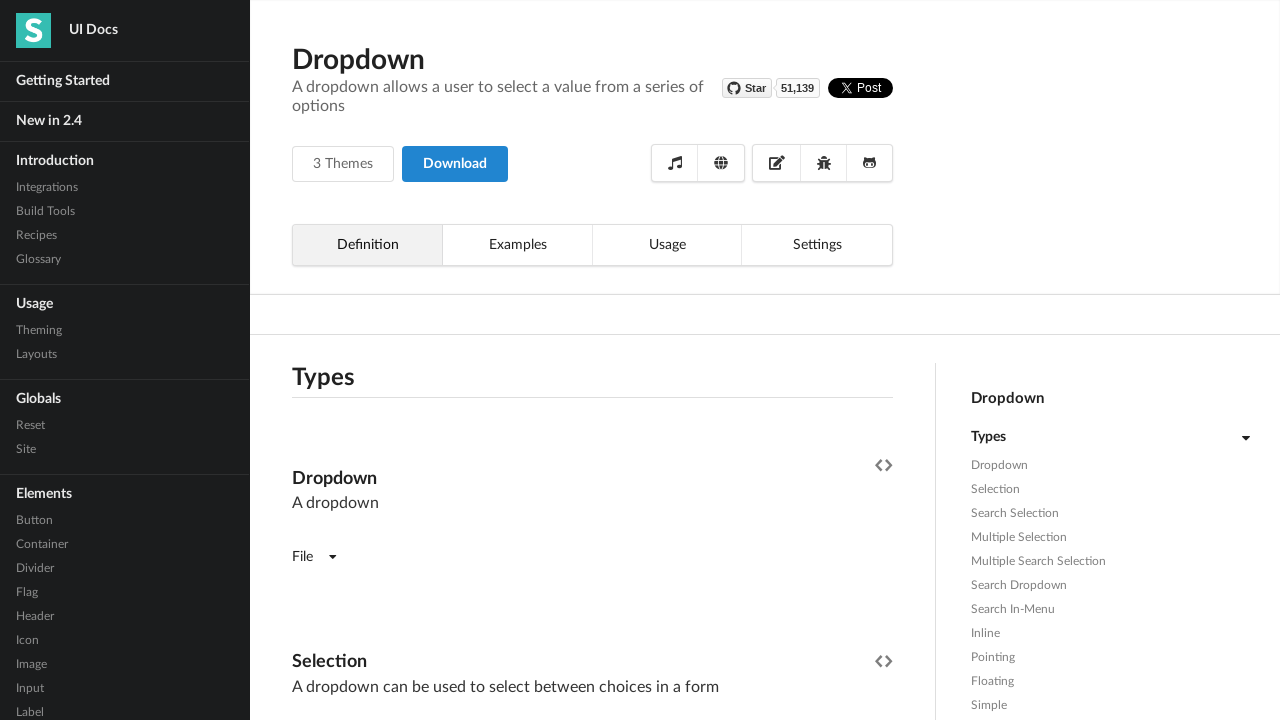

Retrieved text content from dropdown option 6: 'Information Architecture'
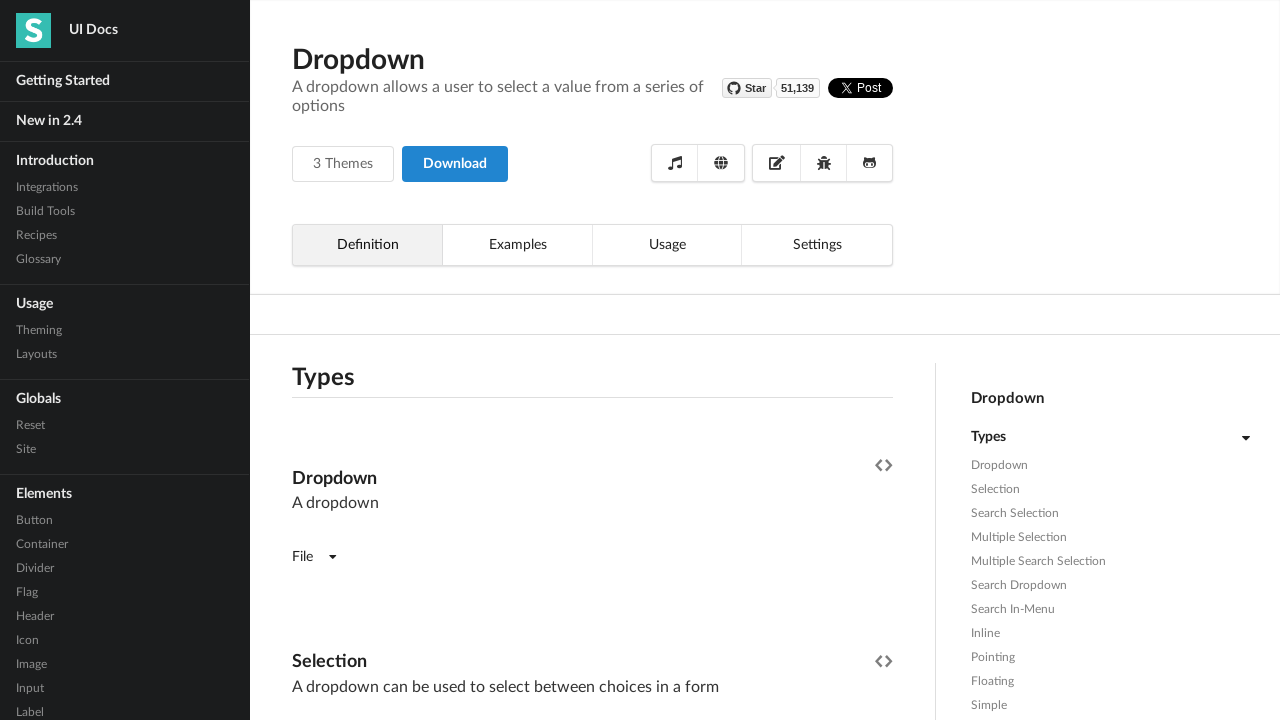

Retrieved text content from dropdown option 7: 'Javascript'
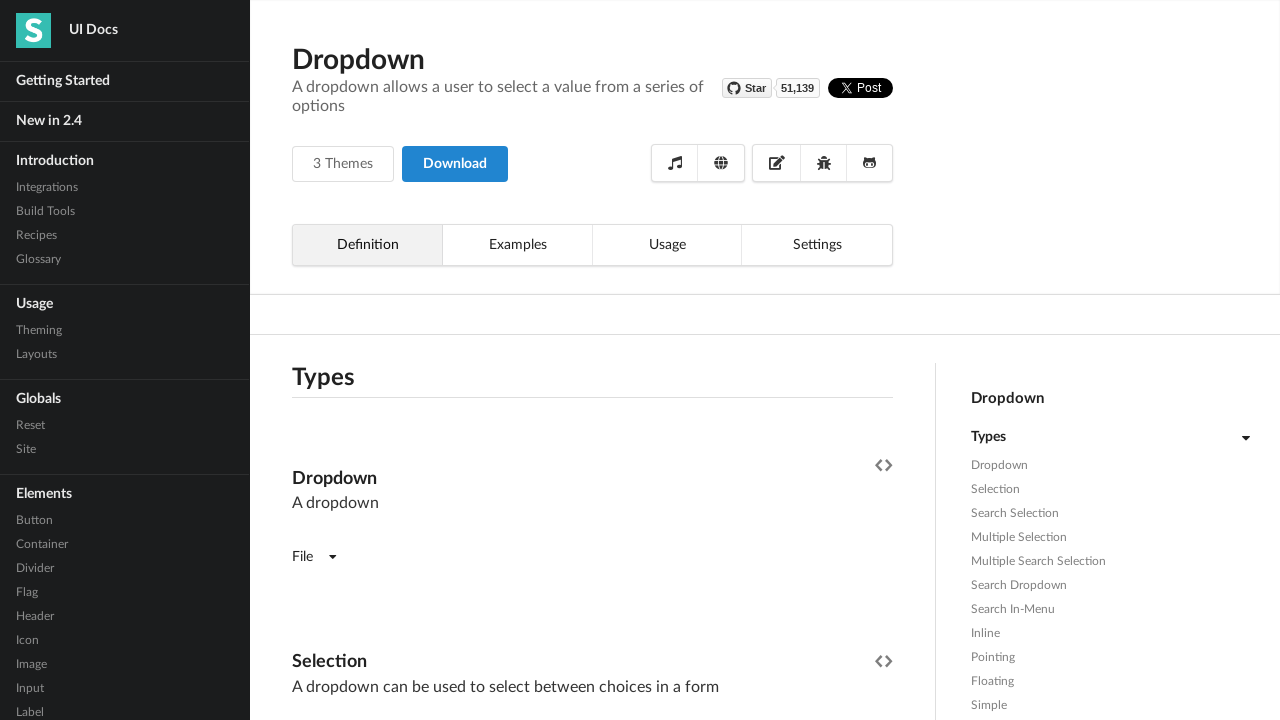

Retrieved text content from dropdown option 8: 'Mechanical Engineering'
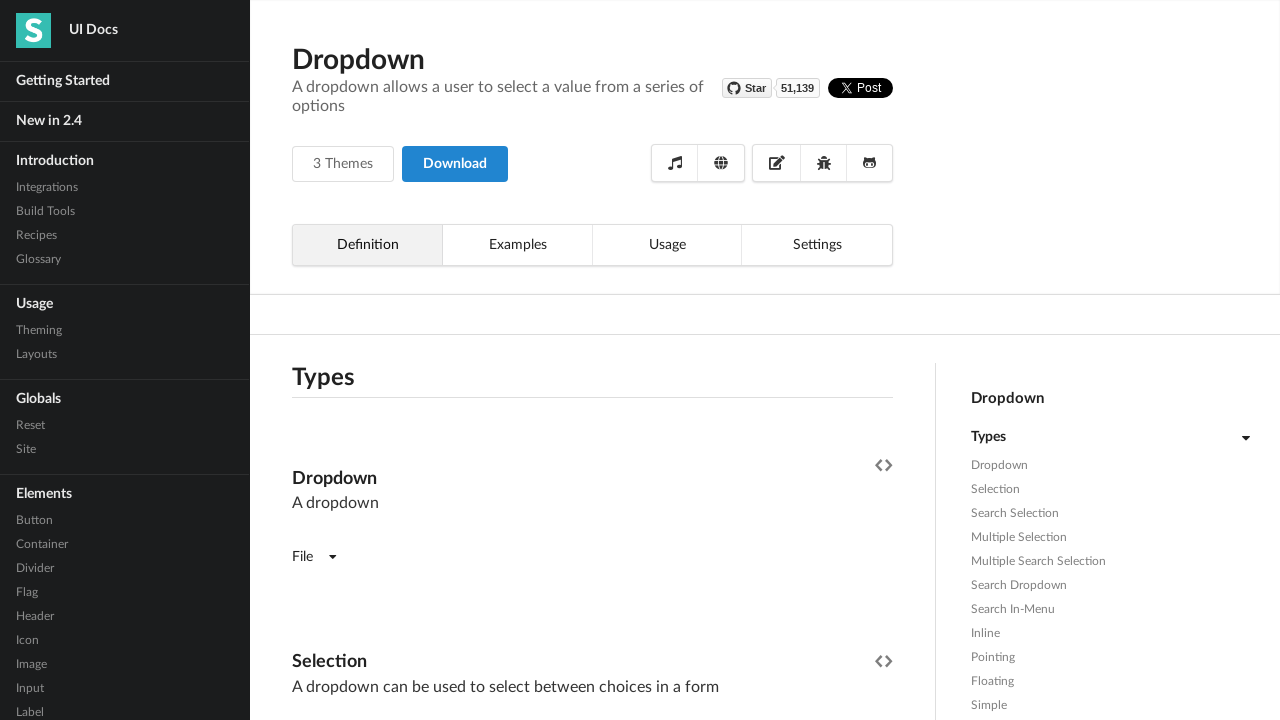

Retrieved text content from dropdown option 9: 'Meteor'
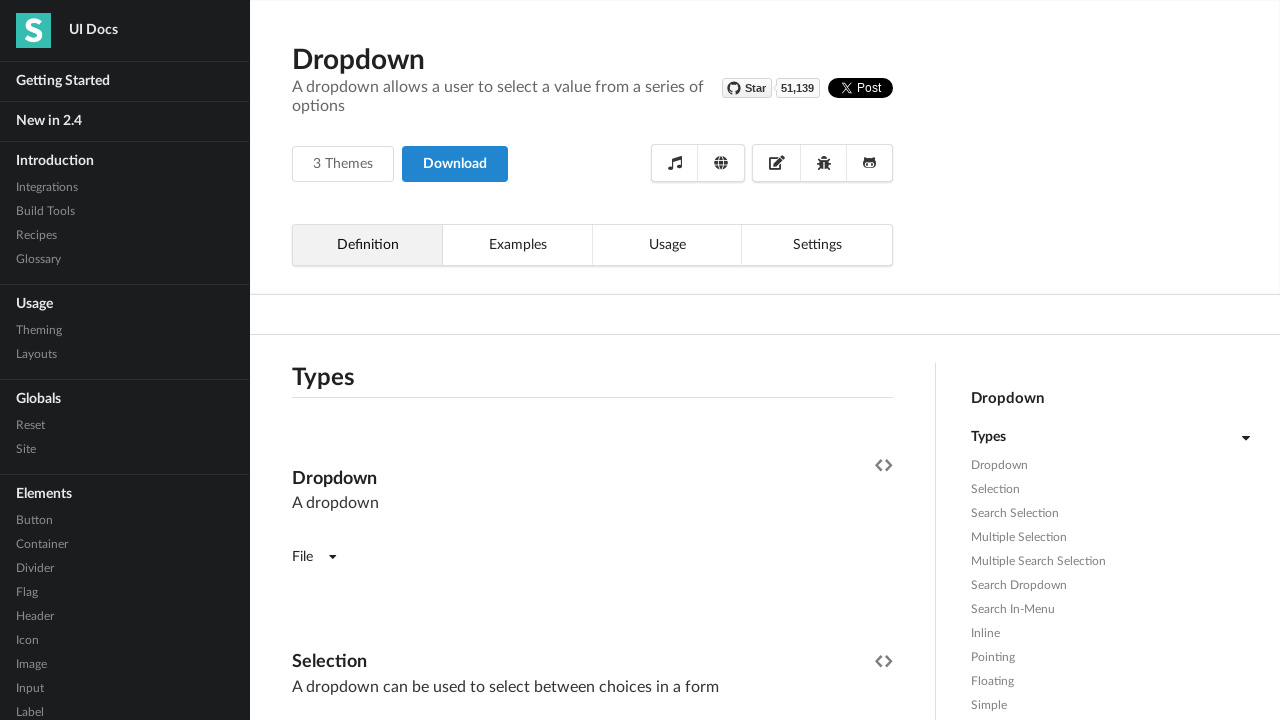

Retrieved text content from dropdown option 10: 'NodeJS'
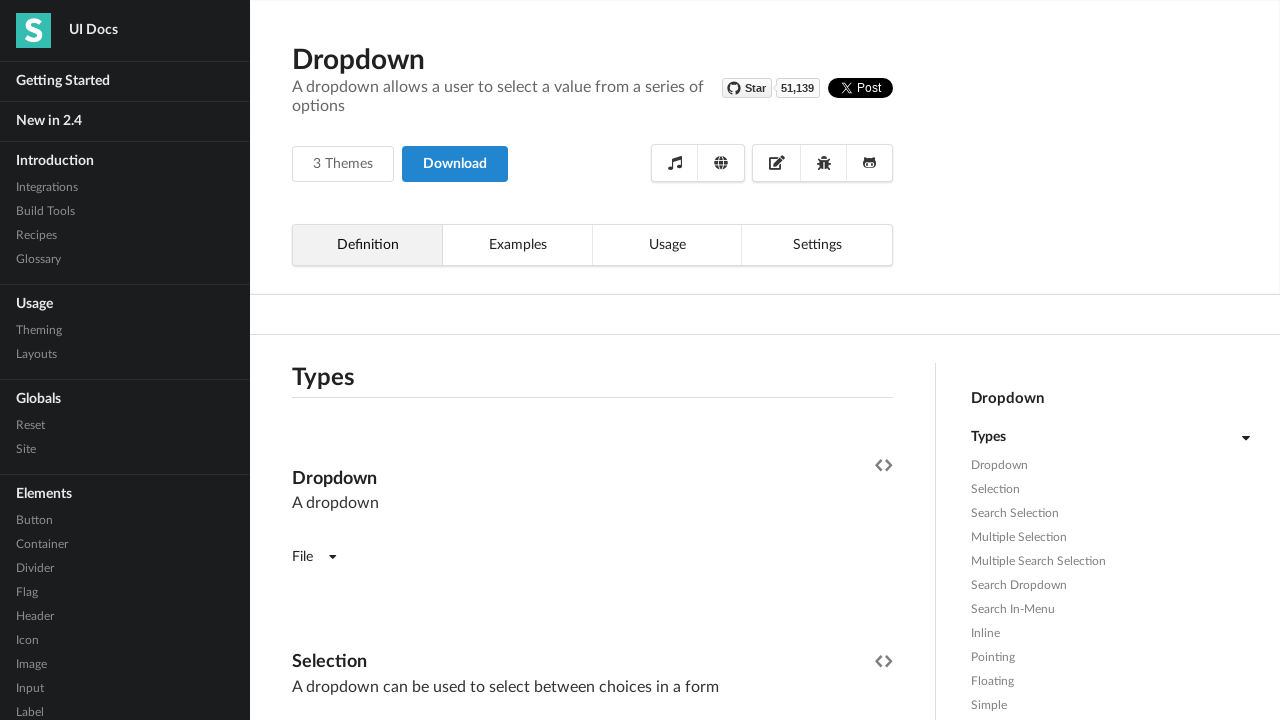

Retrieved text content from dropdown option 11: 'Plumbing'
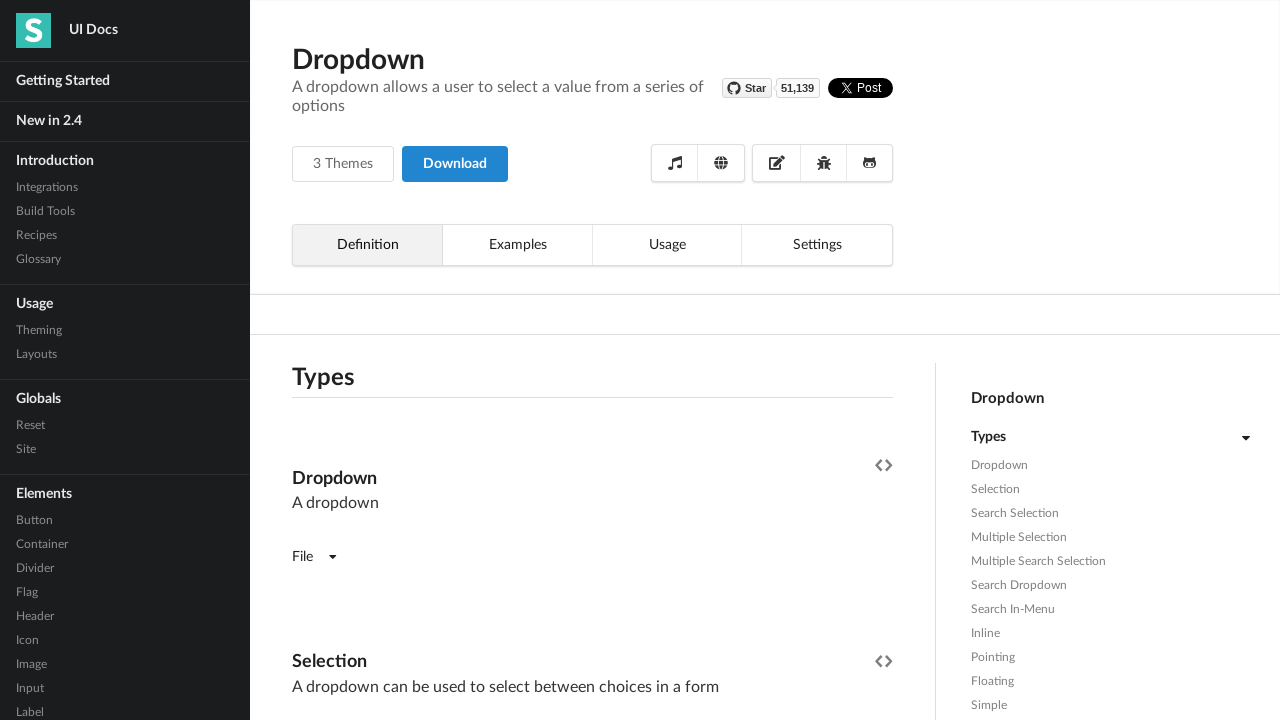

Retrieved text content from dropdown option 12: 'Python'
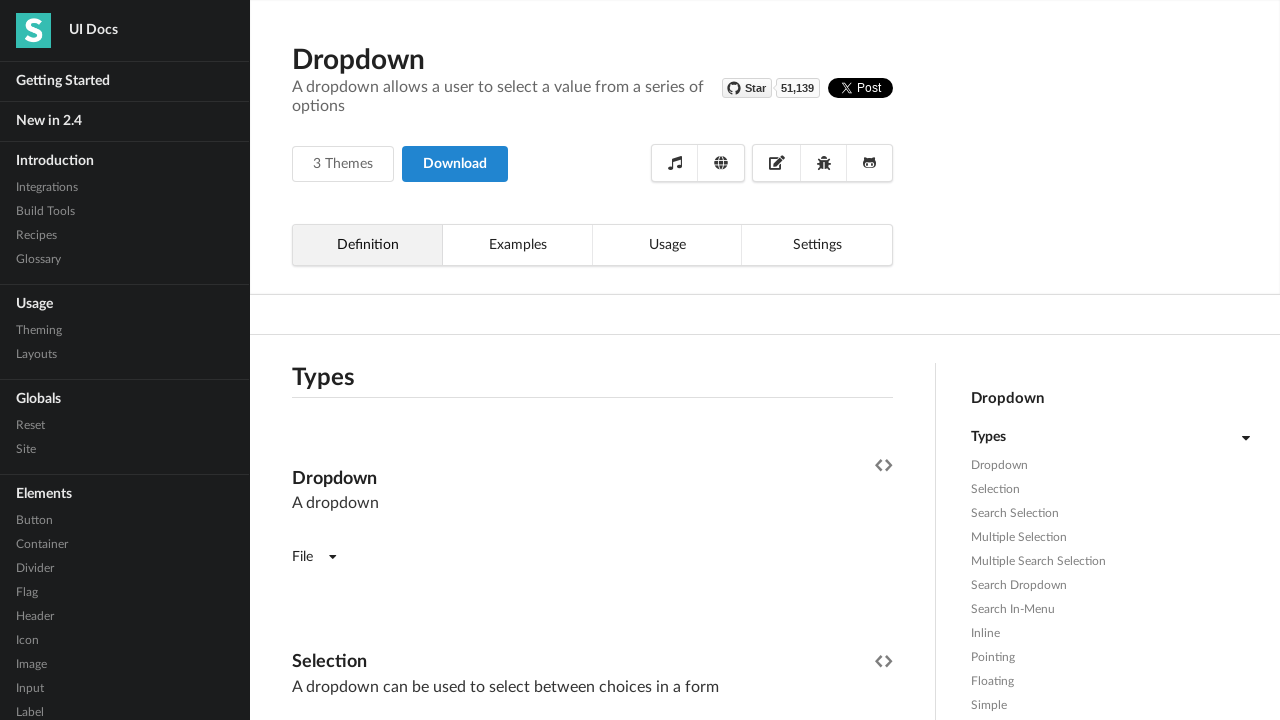

Retrieved text content from dropdown option 13: 'Rails'
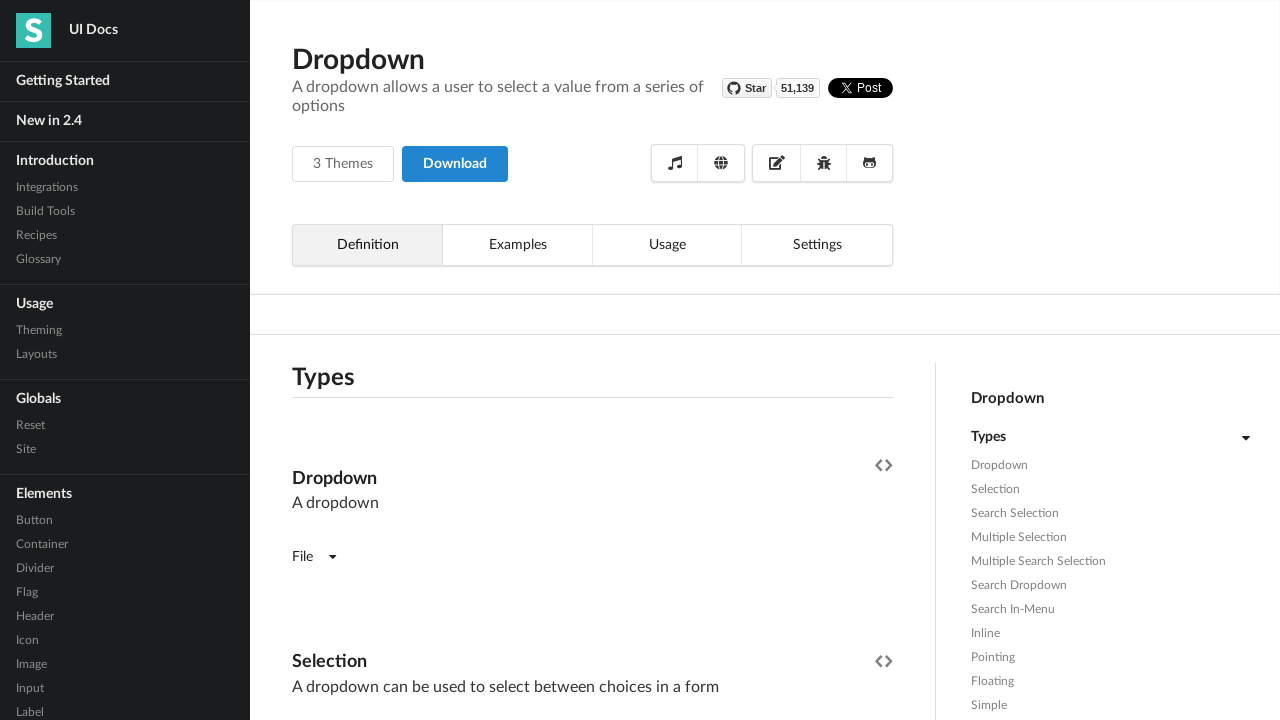

Retrieved text content from dropdown option 14: 'React'
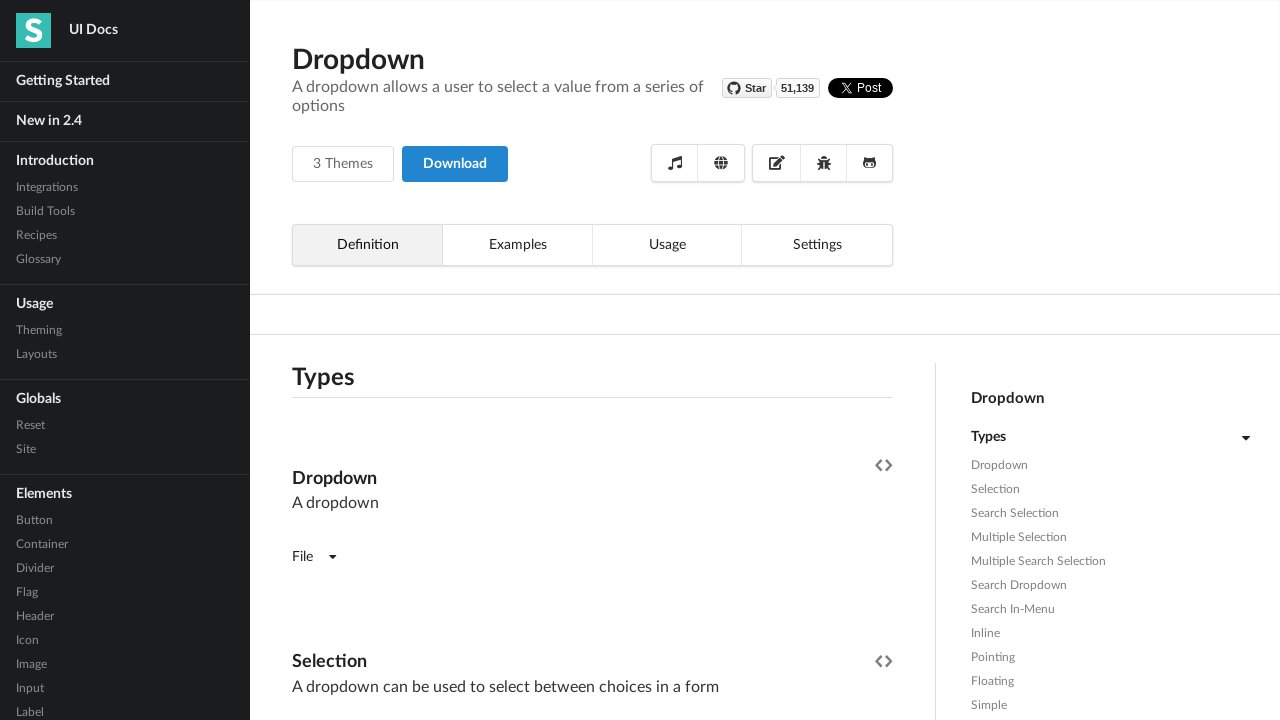

Retrieved text content from dropdown option 15: 'Kitchen Repair'
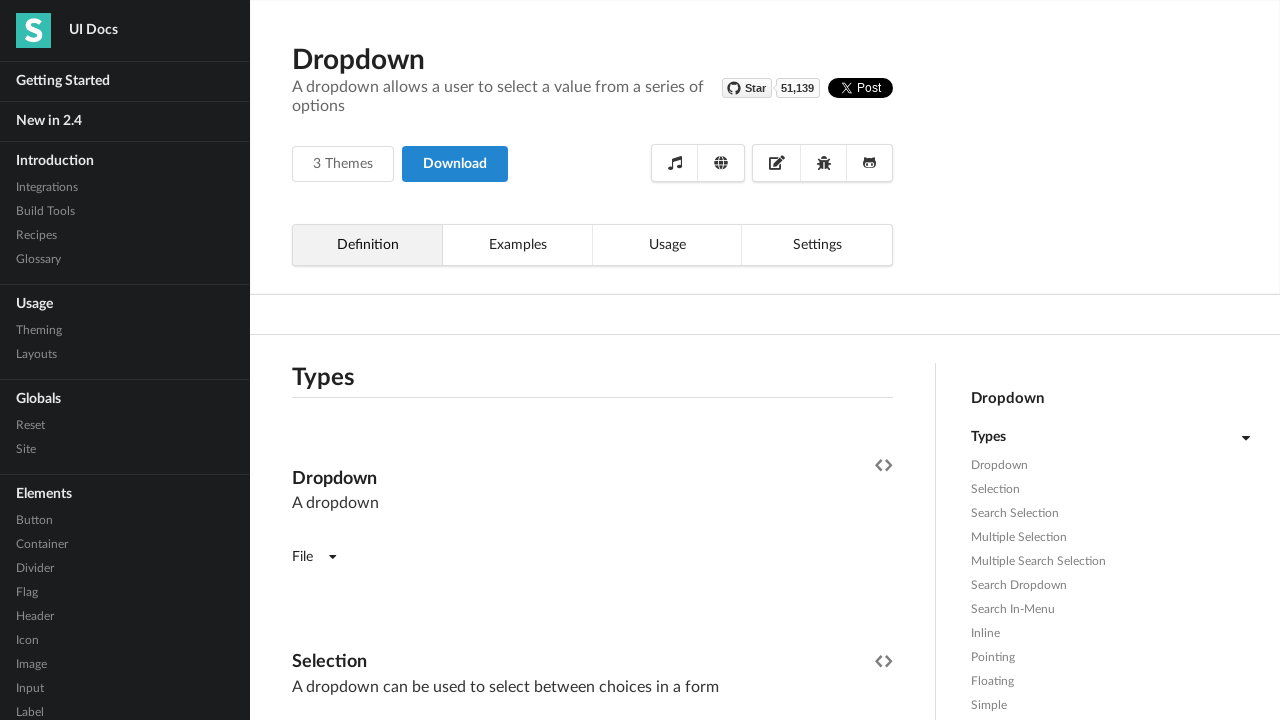

Retrieved text content from dropdown option 16: 'Ruby'
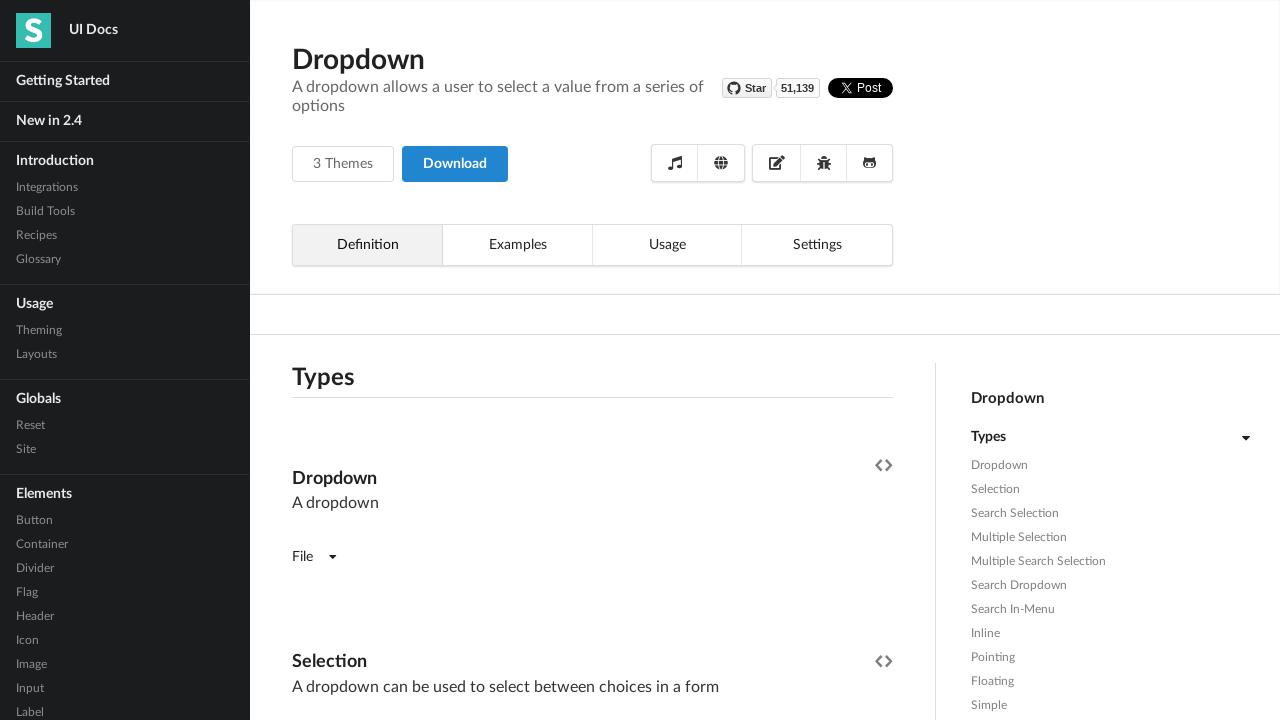

Retrieved text content from dropdown option 17: 'UI Design'
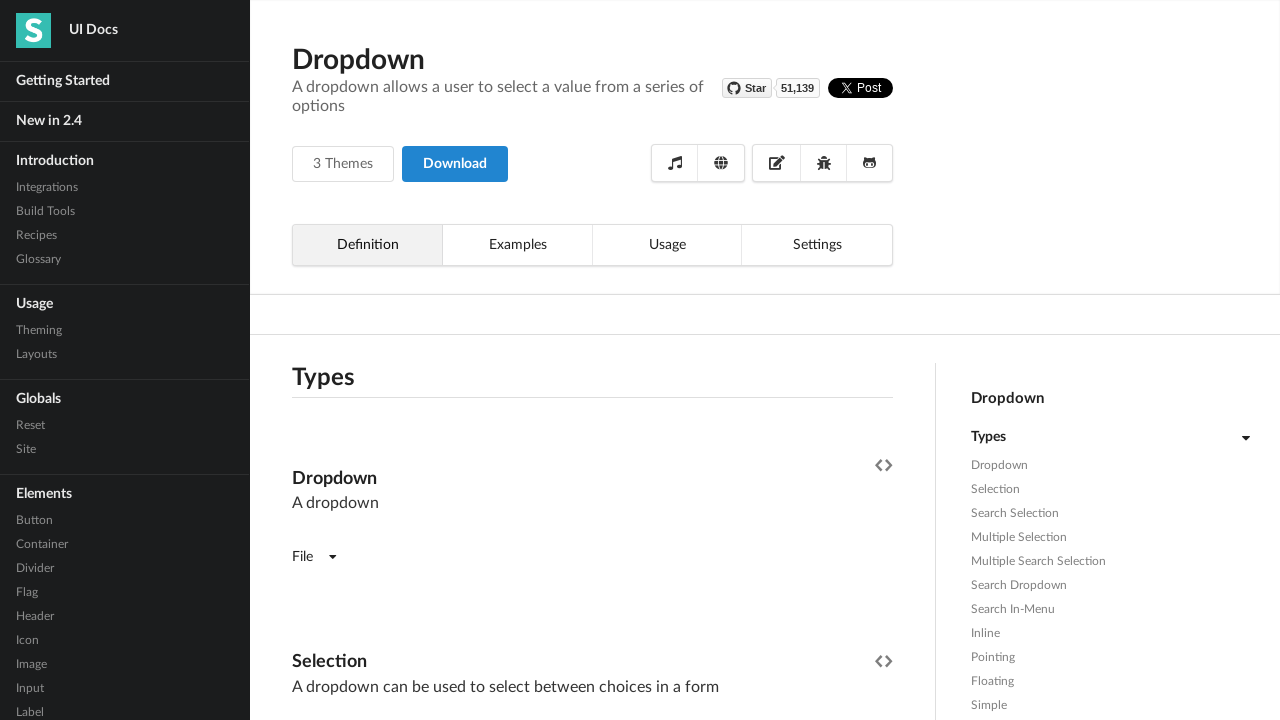

Retrieved text content from dropdown option 18: 'User Experience'
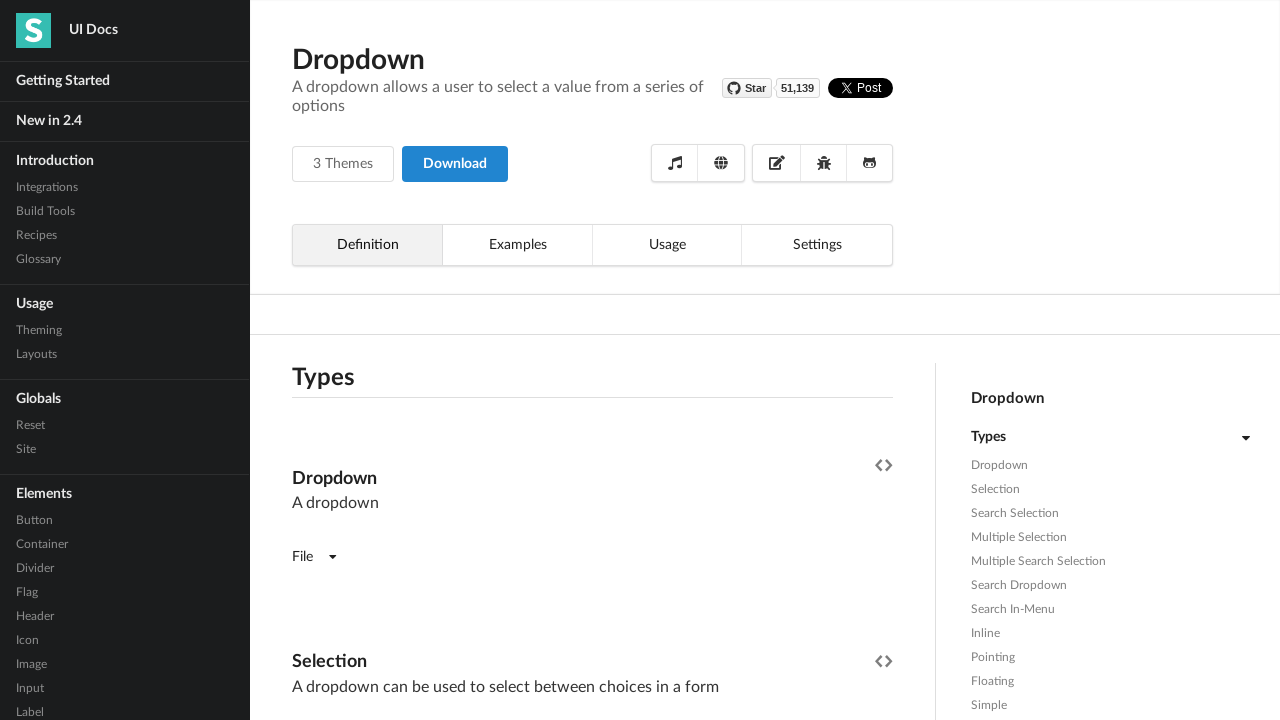

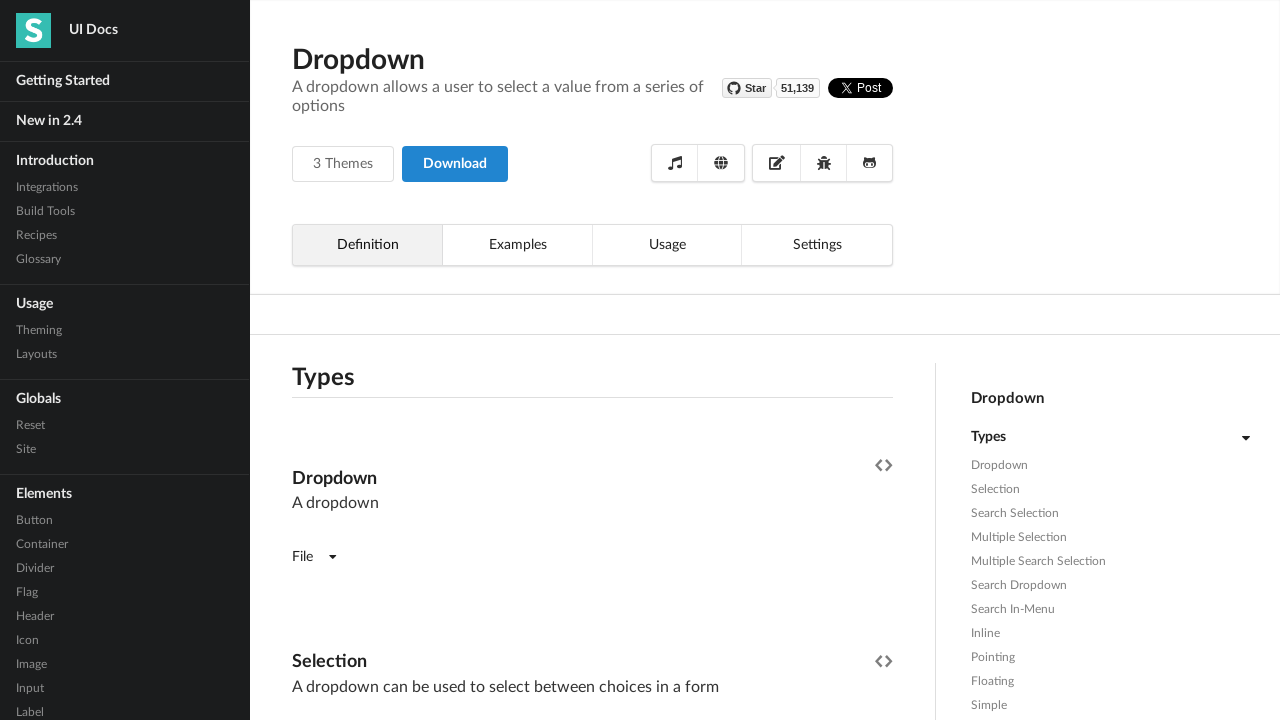